Tests the contact form validation by submitting with an invalid email address and verifying the error message is displayed

Starting URL: https://awesomeqa.com/ui/index.php?route=information/contact

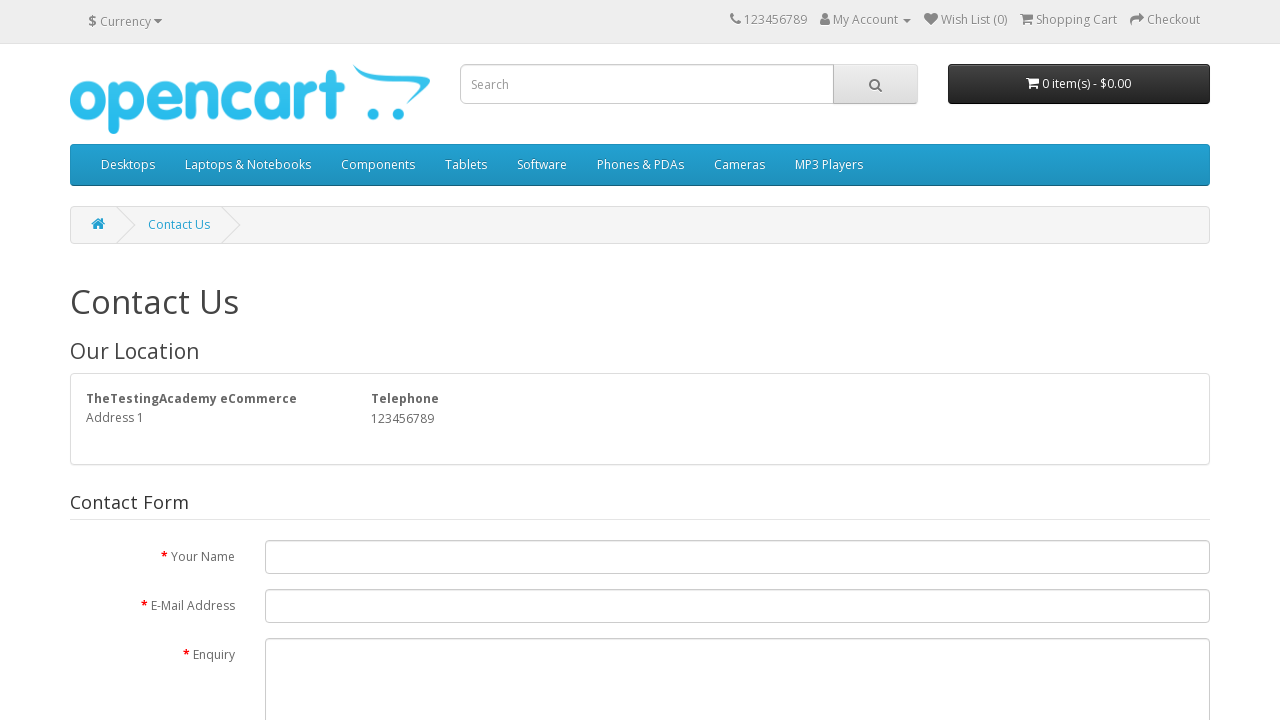

Navigated to contact form page
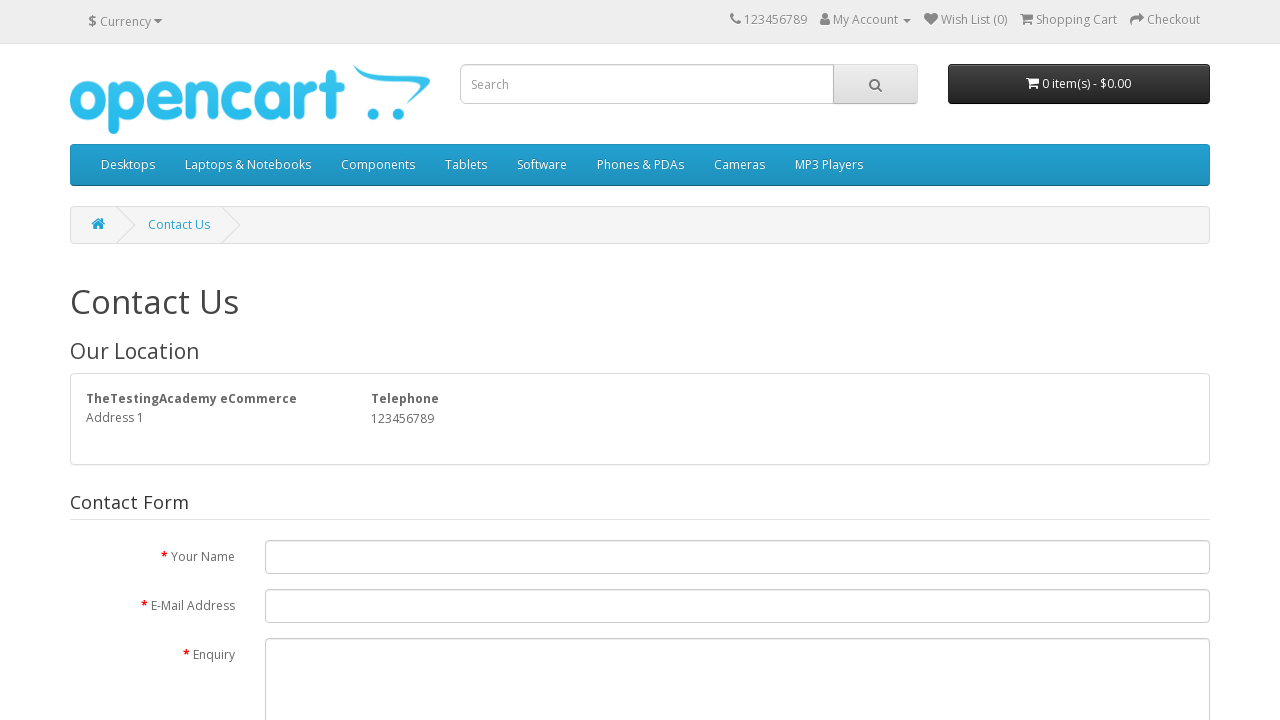

Filled name field with 'Jane Doe' on #input-name
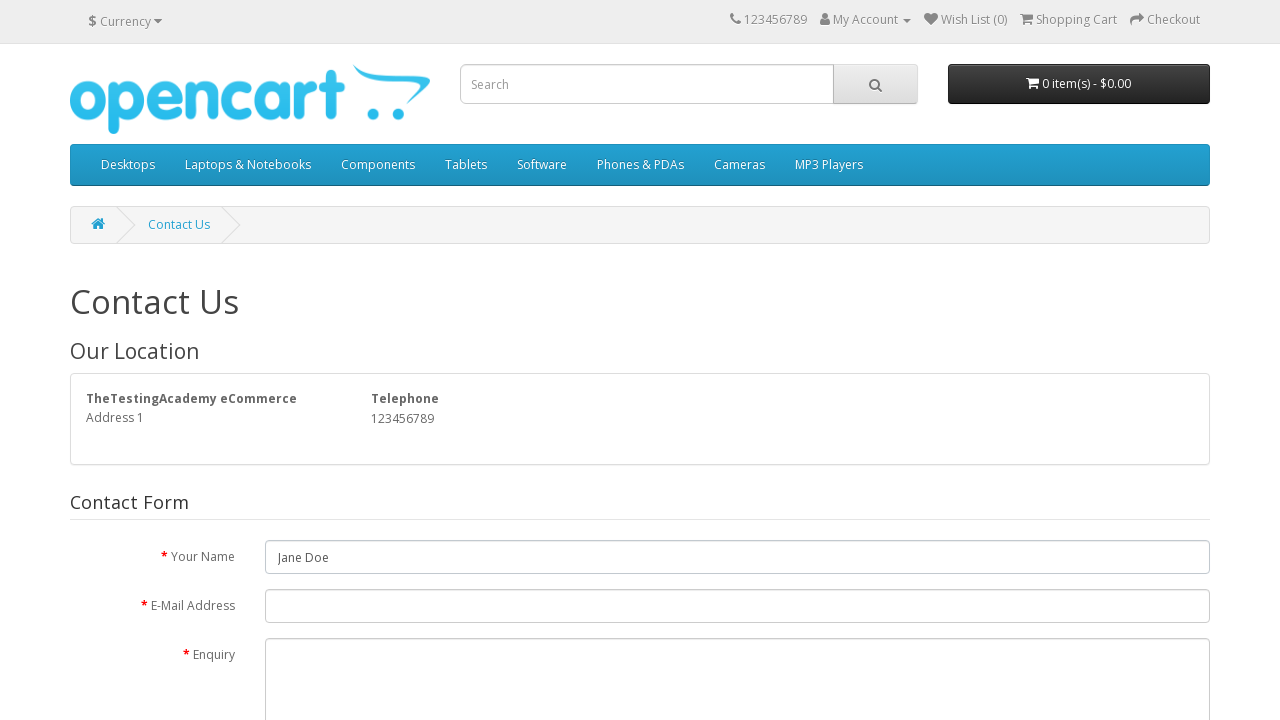

Filled email field with invalid email 'invalidemail' on #input-email
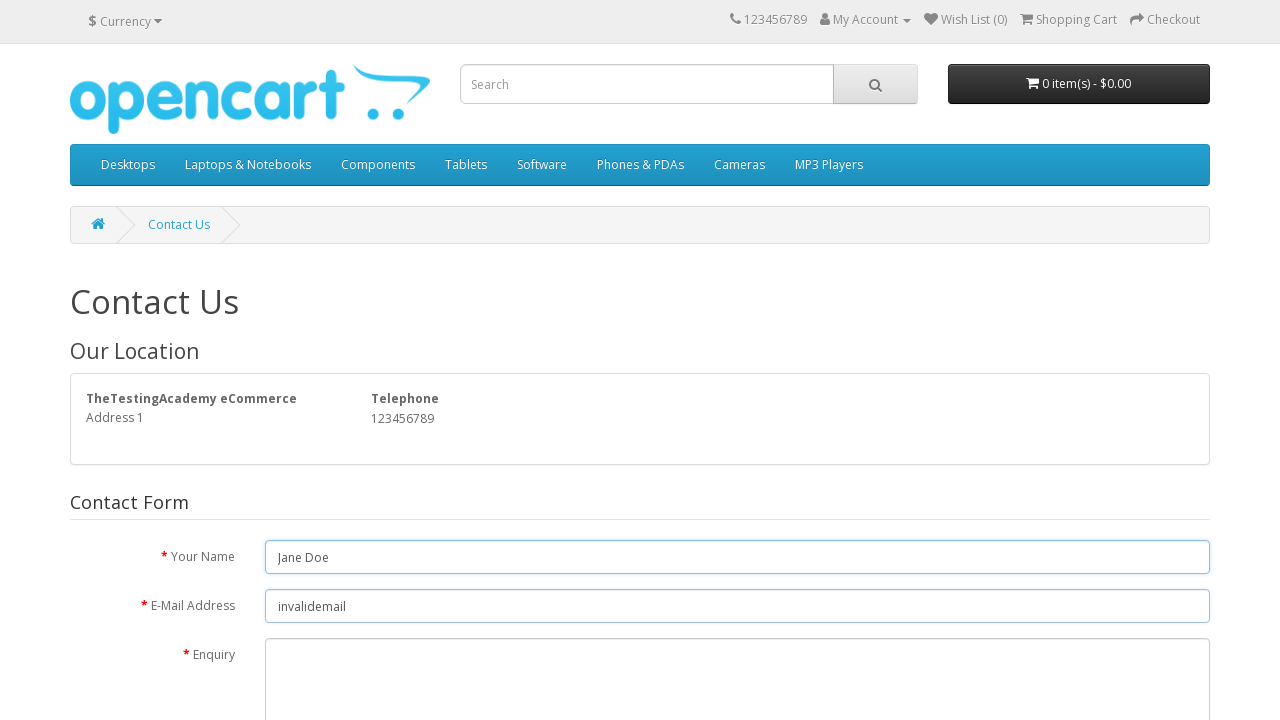

Filled enquiry field with test message on #input-enquiry
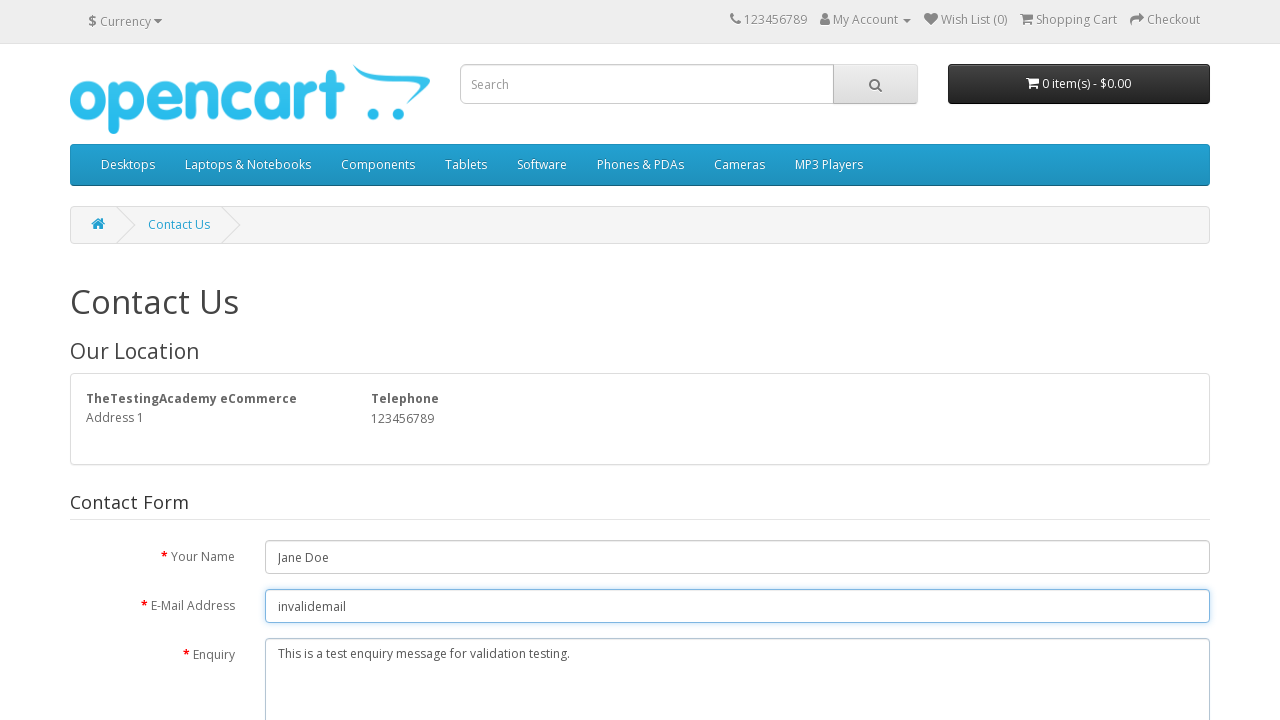

Clicked submit button with invalid email at (1178, 427) on input.btn.btn-primary
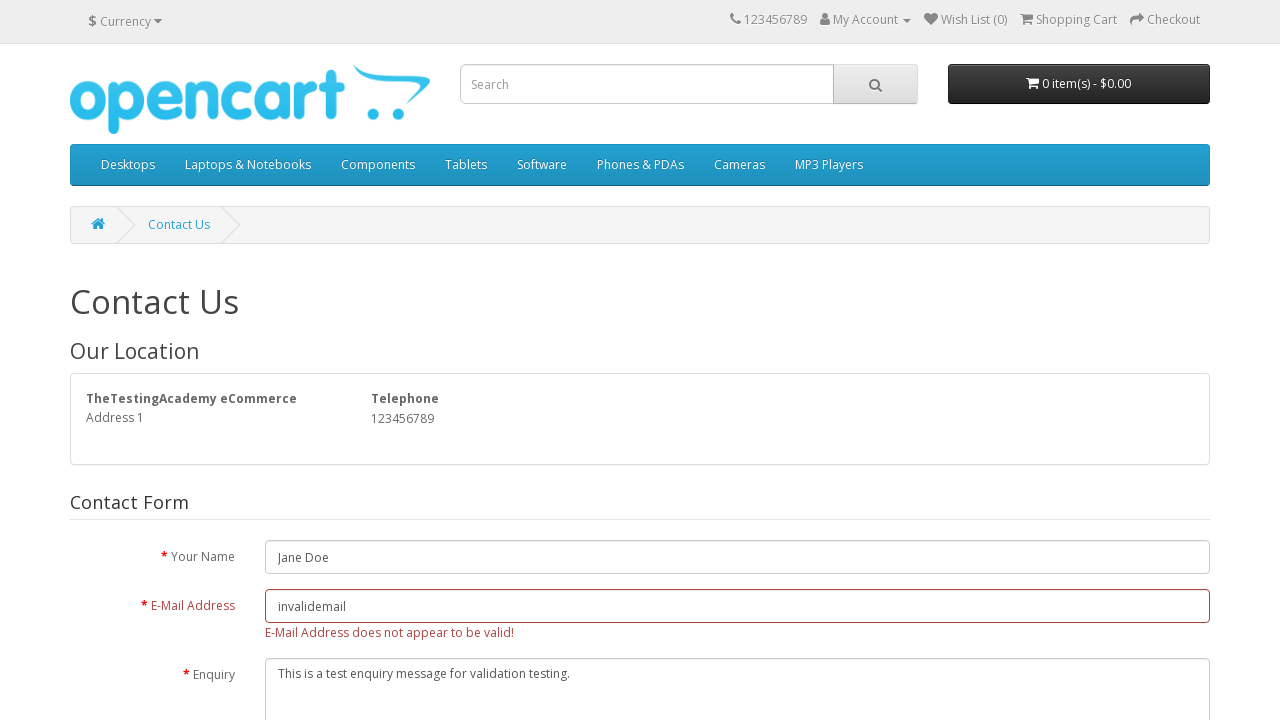

Error message element loaded
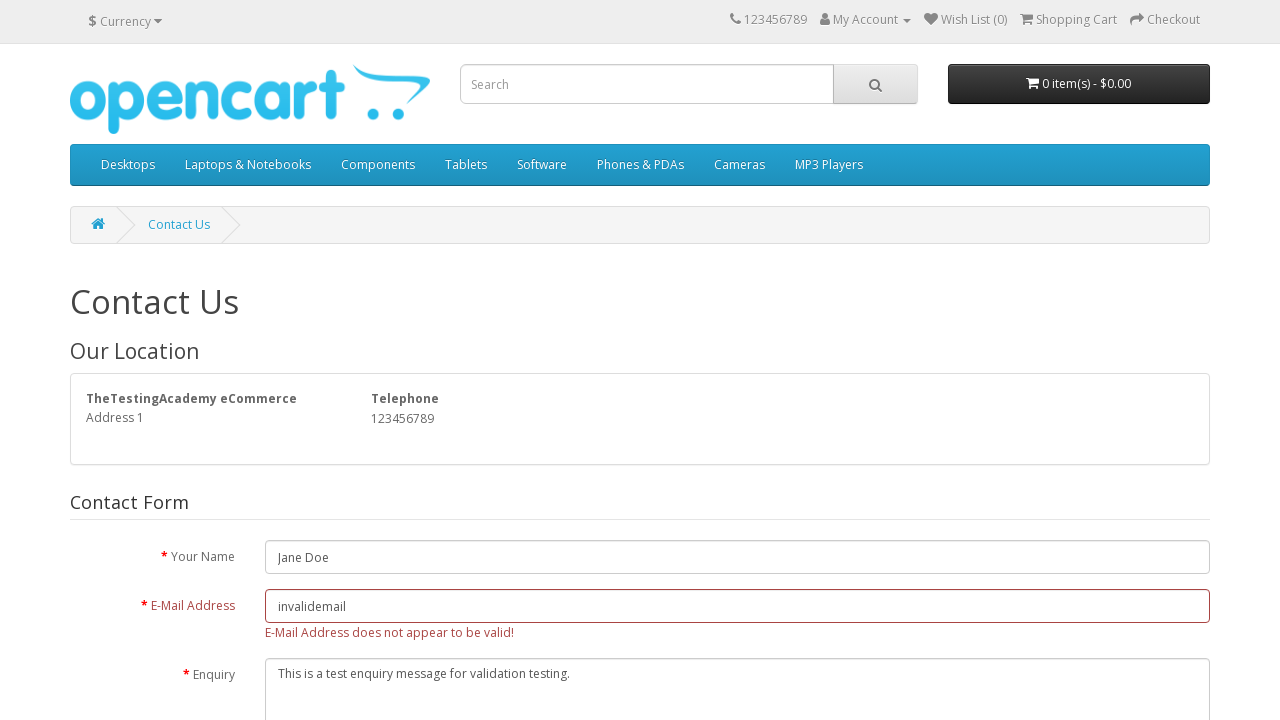

Located error message element
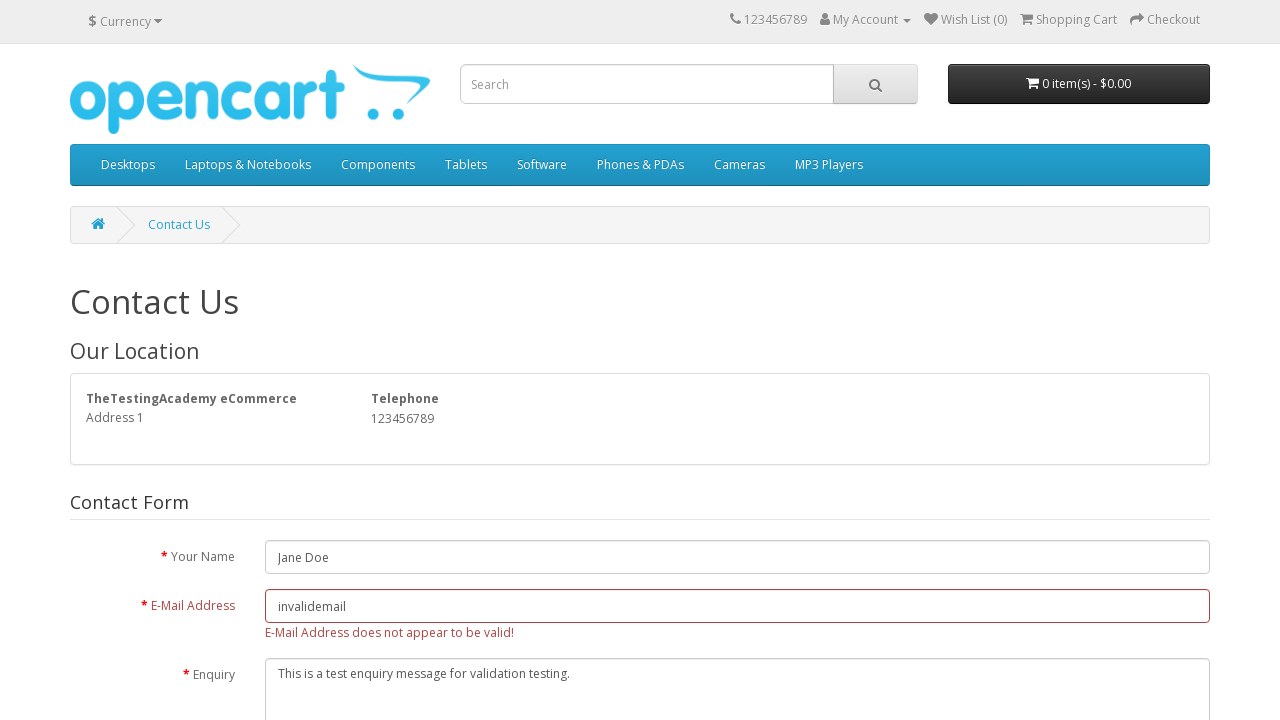

Verified error message 'E-Mail Address does not appear to be valid!' is displayed
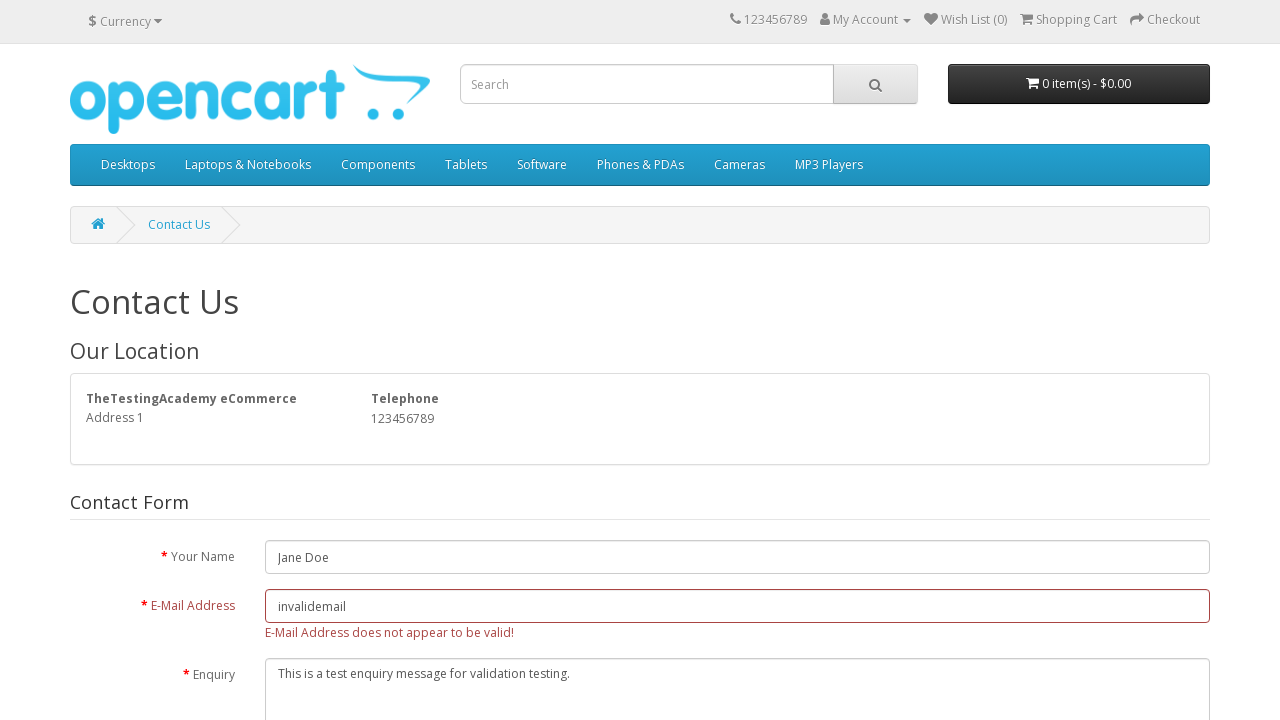

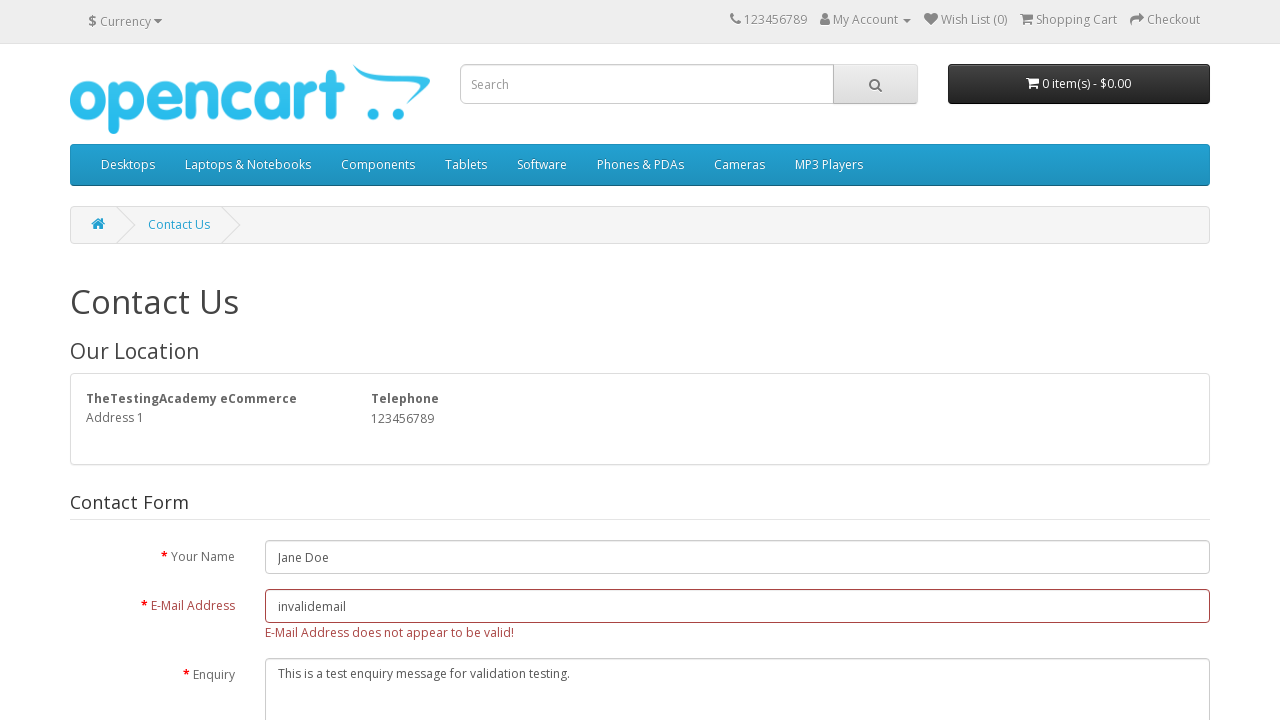